Tests that clicking the Due column header twice sorts the values in descending order

Starting URL: http://the-internet.herokuapp.com/tables

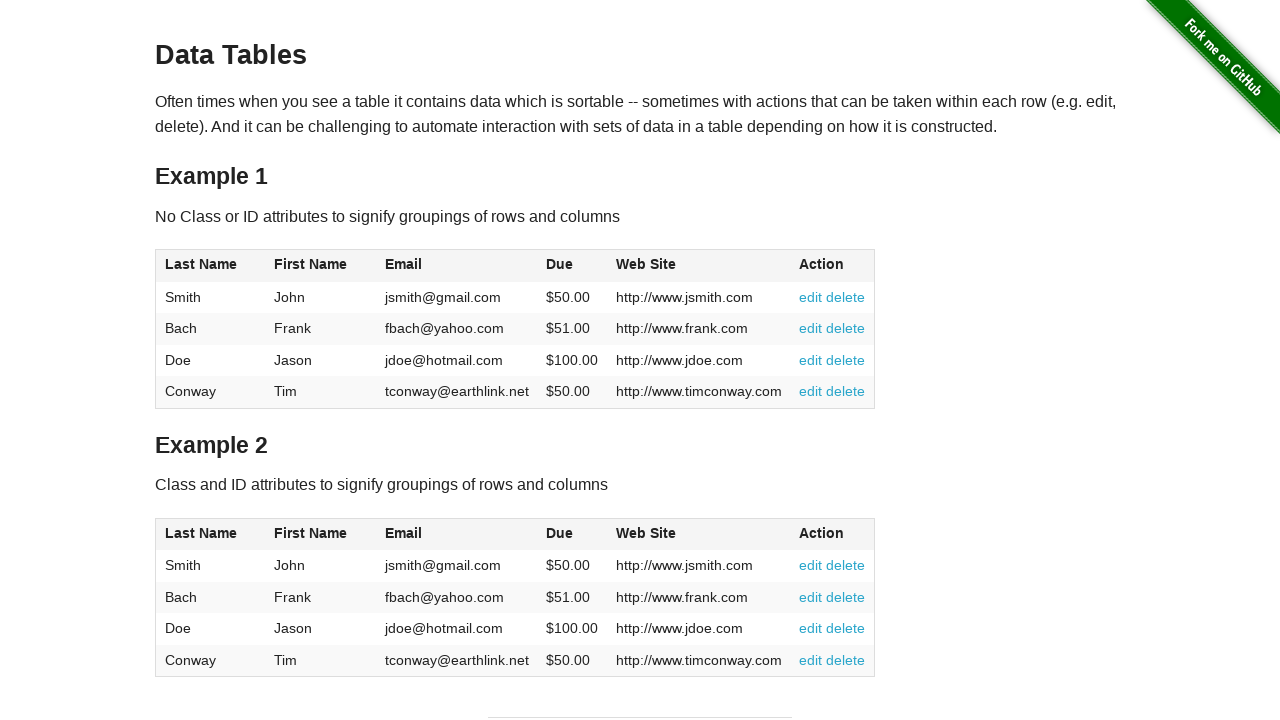

Clicked Due column header (first click) at (572, 266) on #table1 thead tr th:nth-of-type(4)
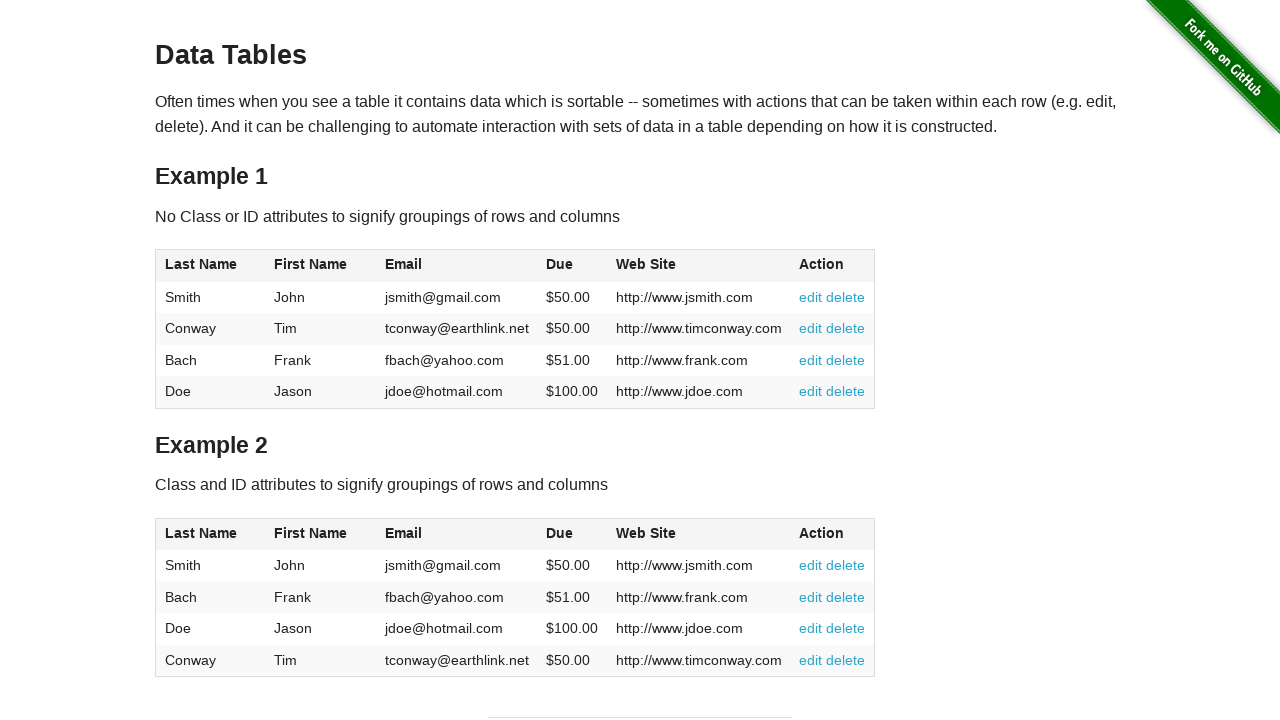

Clicked Due column header (second click) to sort descending at (572, 266) on #table1 thead tr th:nth-of-type(4)
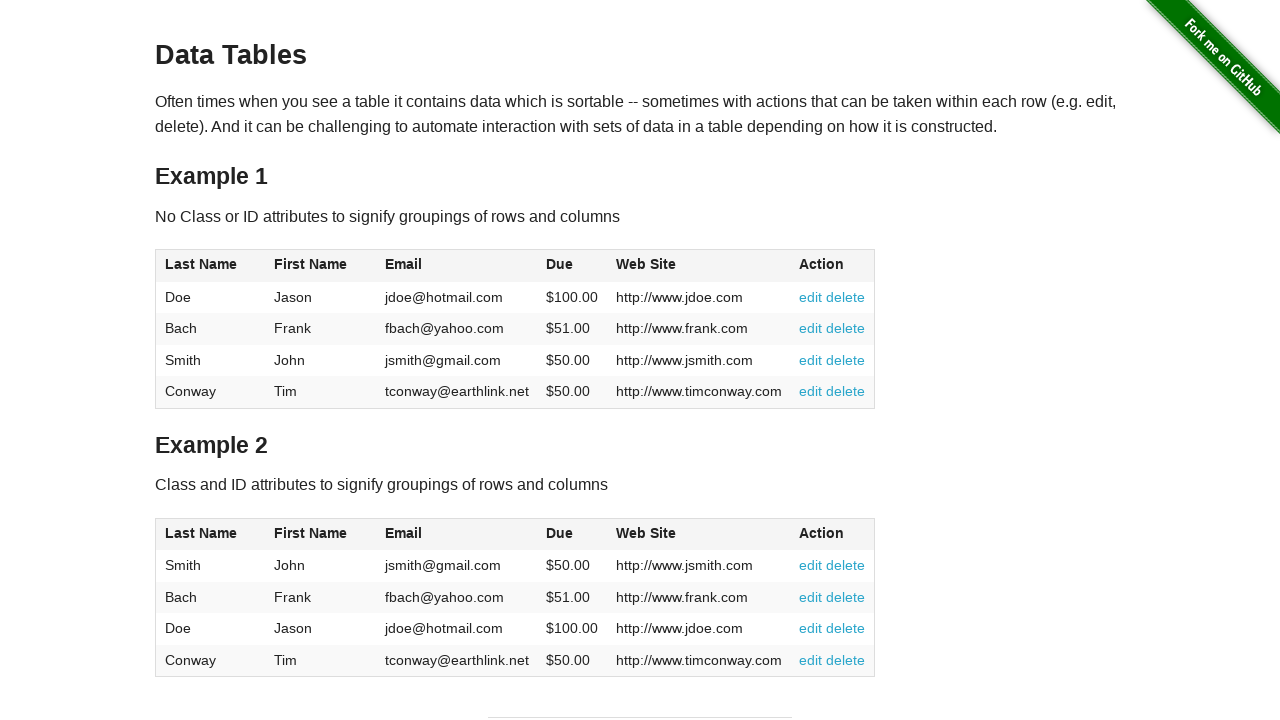

Table body loaded with Due column data
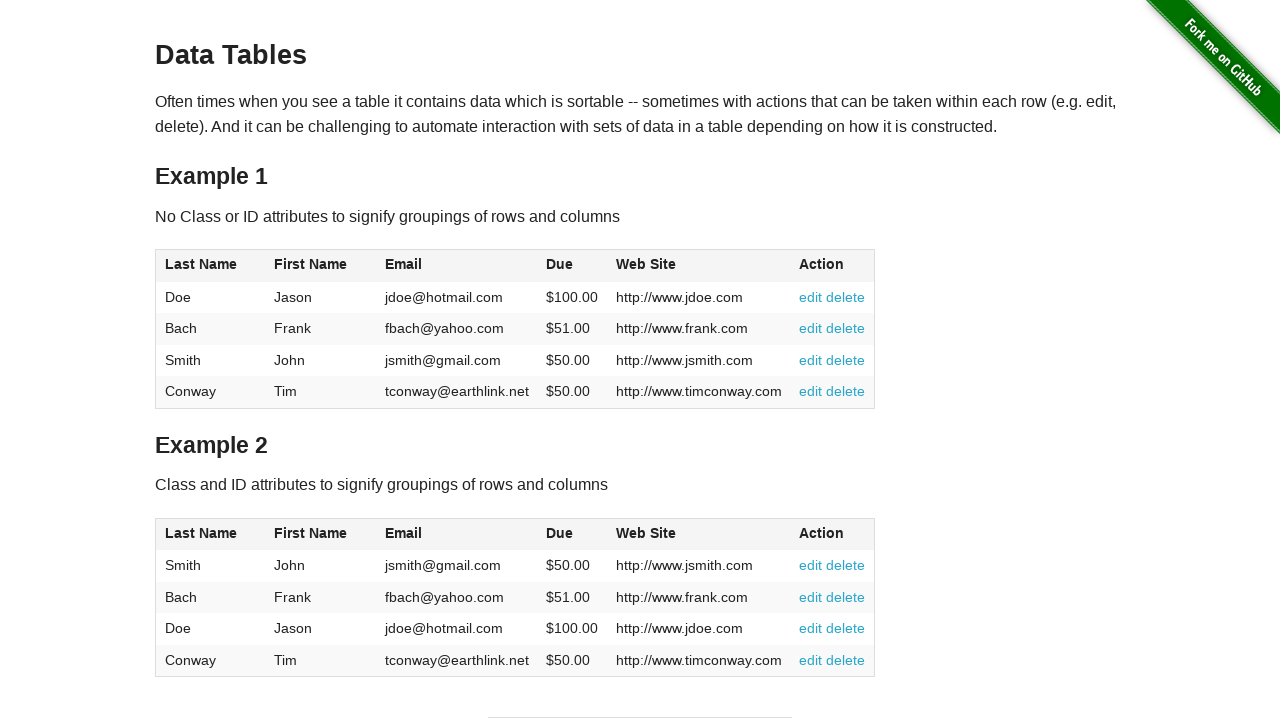

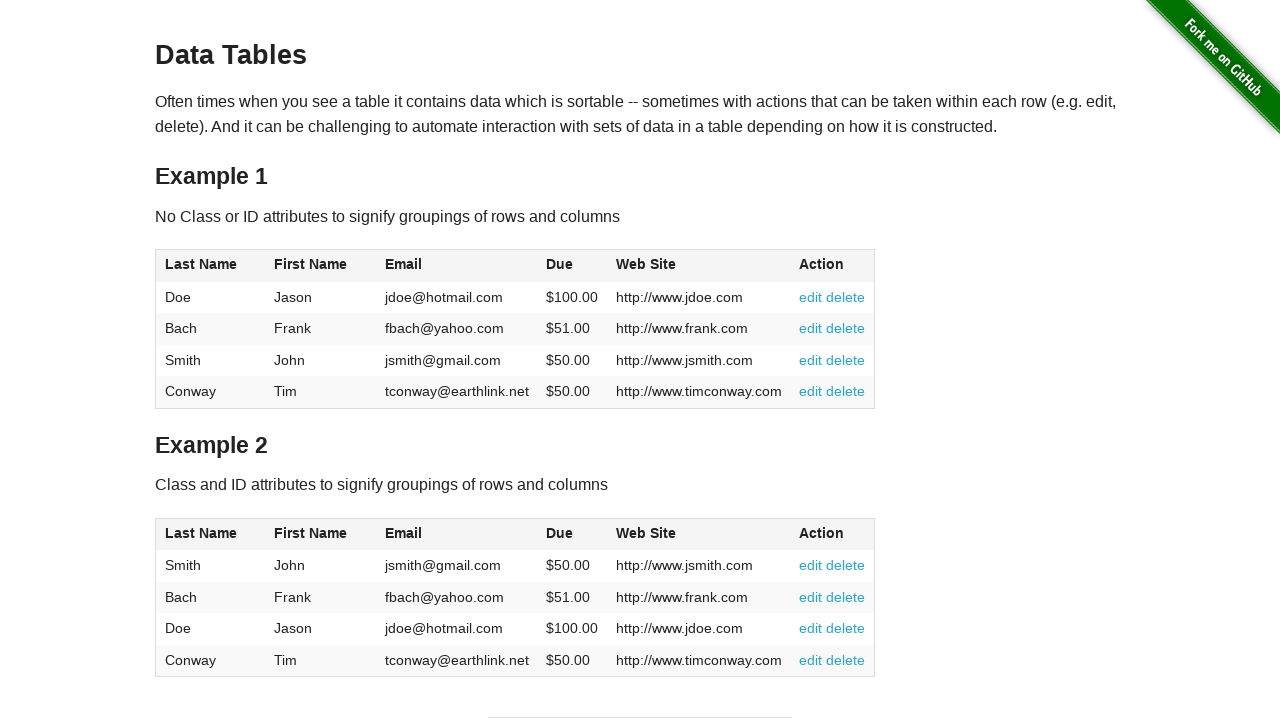